Navigates to Demo Tables page and verifies employee manager table is loaded with employee data

Starting URL: http://automationbykrishna.com

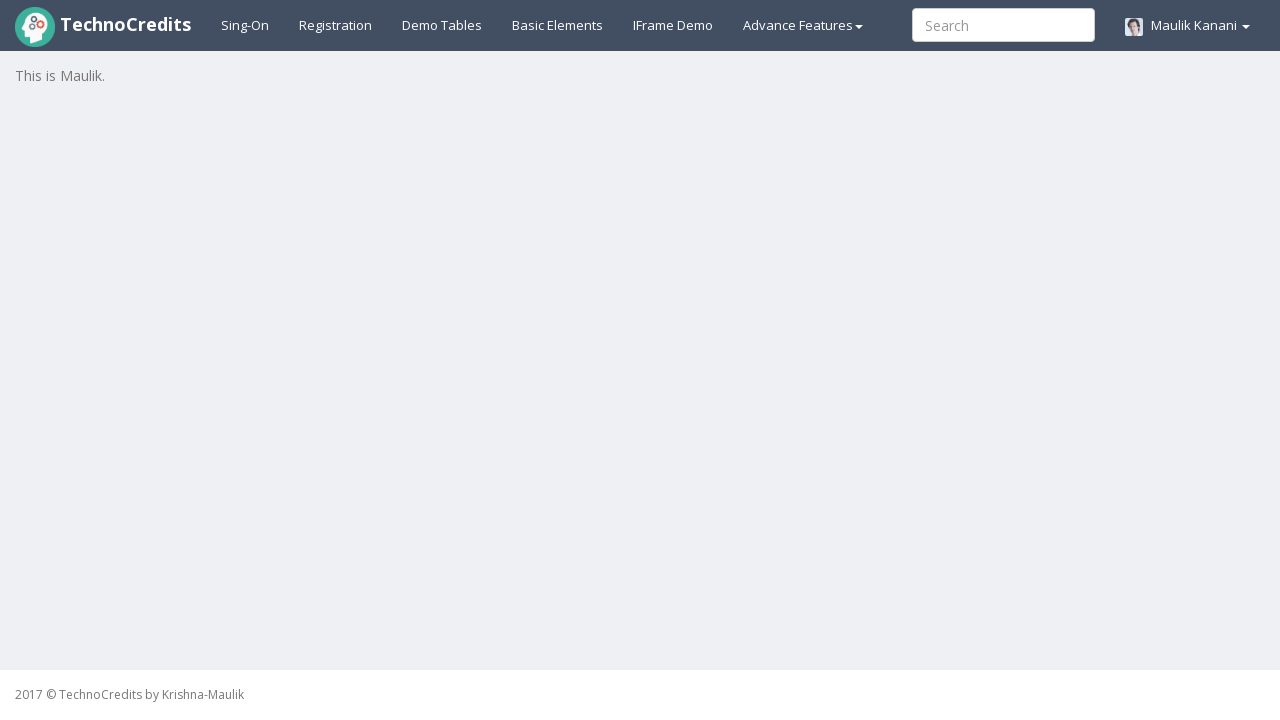

Clicked on Demo Tables link at (442, 25) on text=Demo Tables
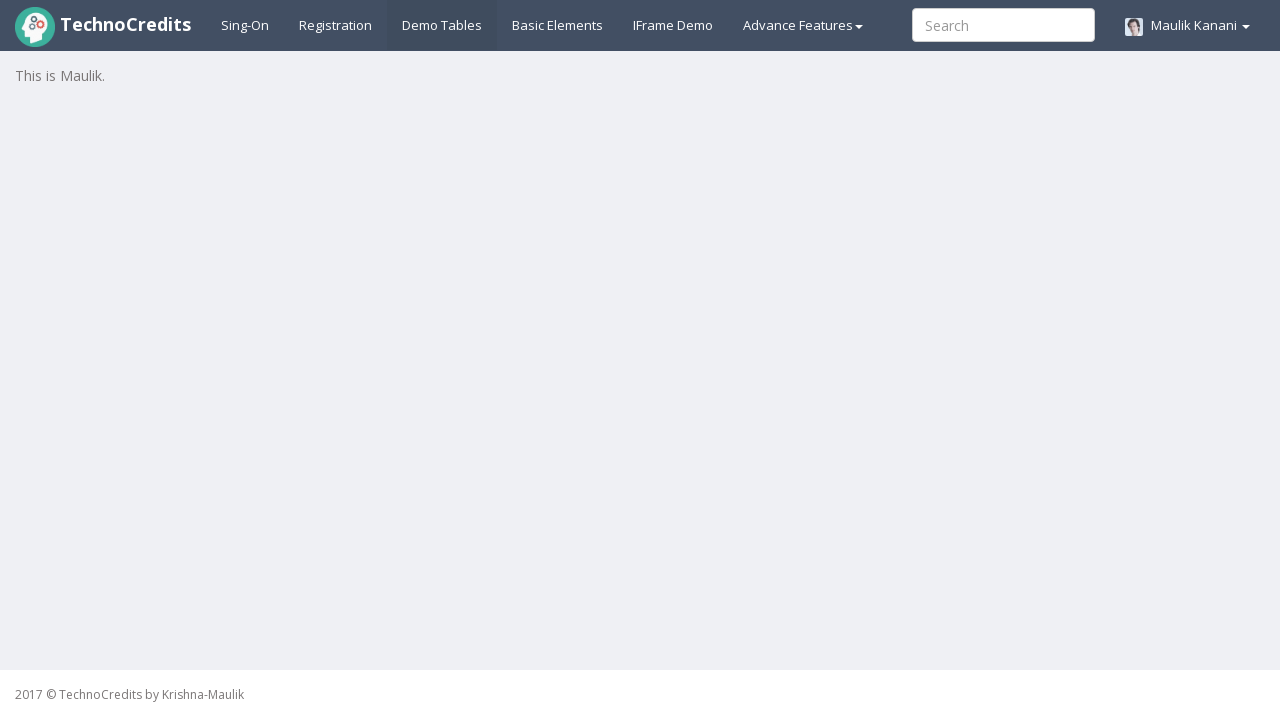

Employee manager table loaded with employee data
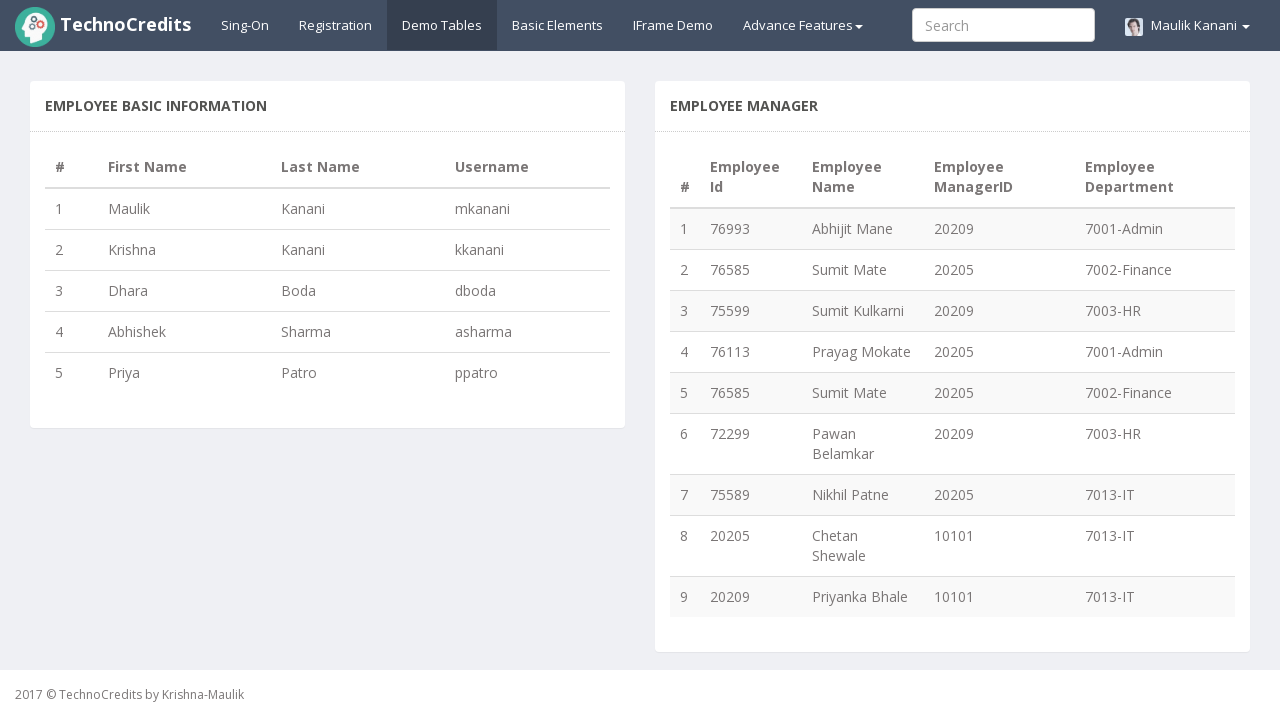

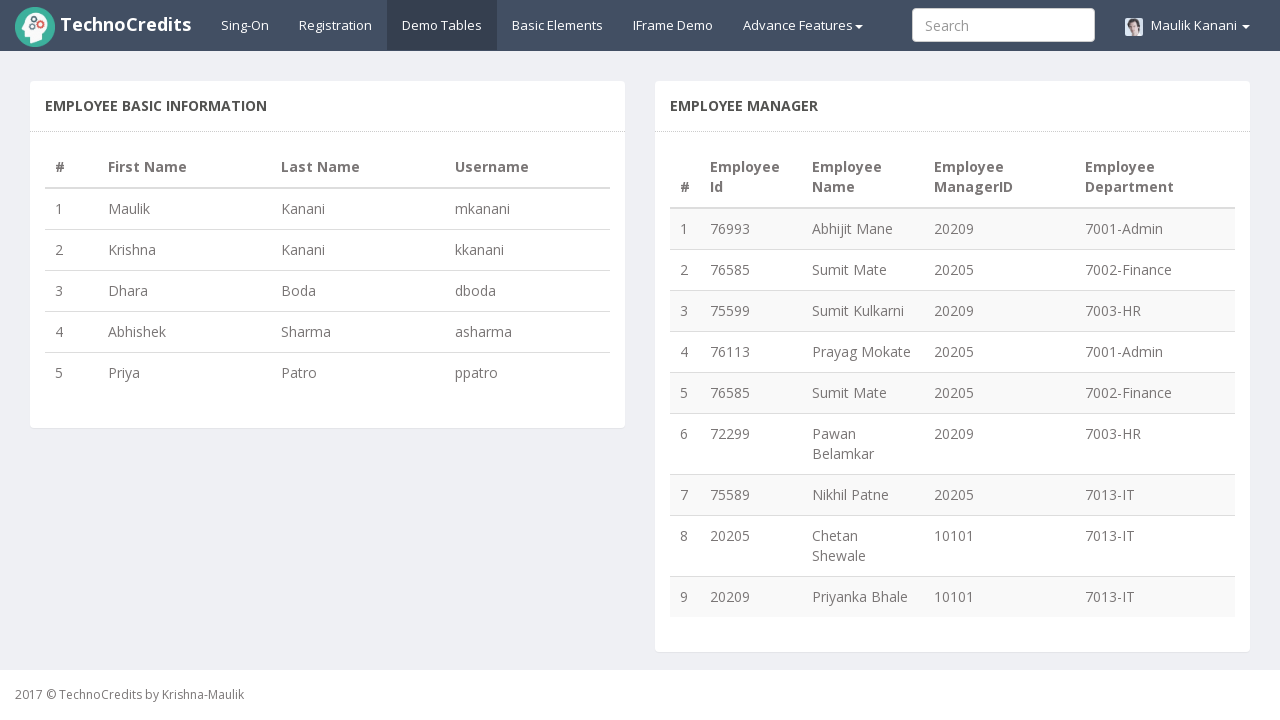